Navigates to Phemex trading page and clicks to open the trading pairs/symbol selector dropdown to display available trading pairs.

Starting URL: https://phemex.com/trade/BTCUSDT

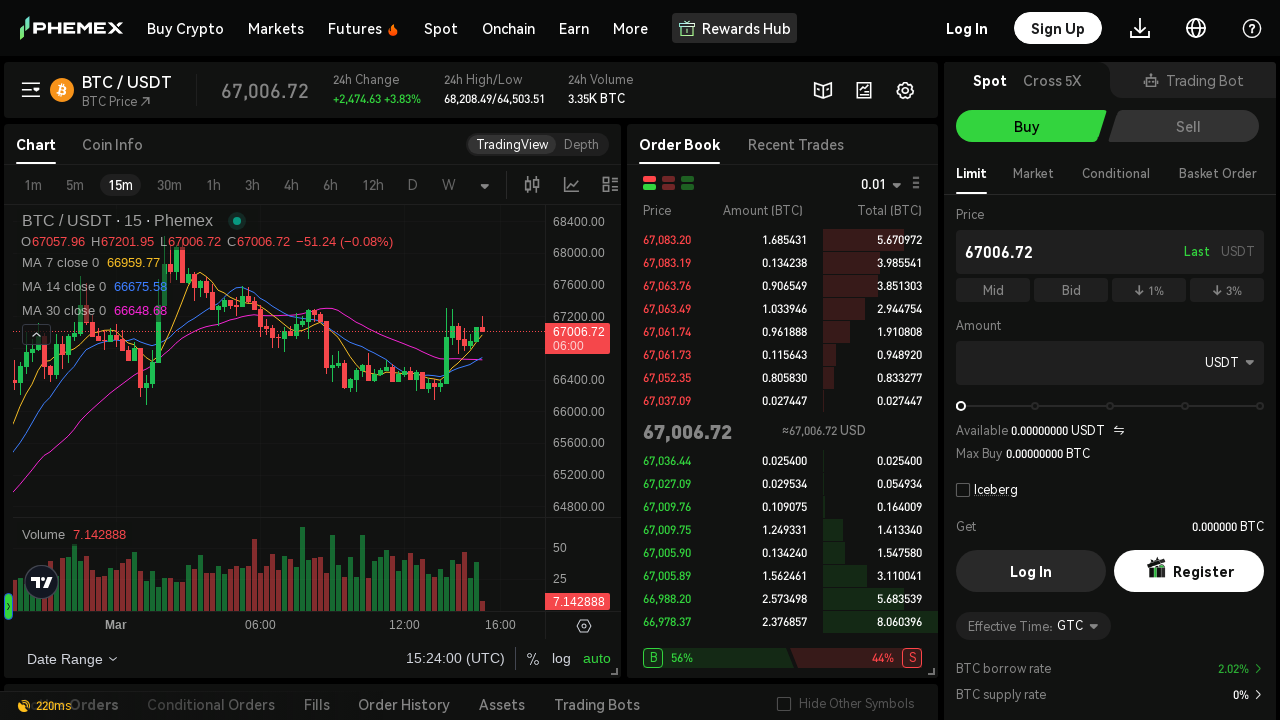

Waited for page to load and symbol selector to be available
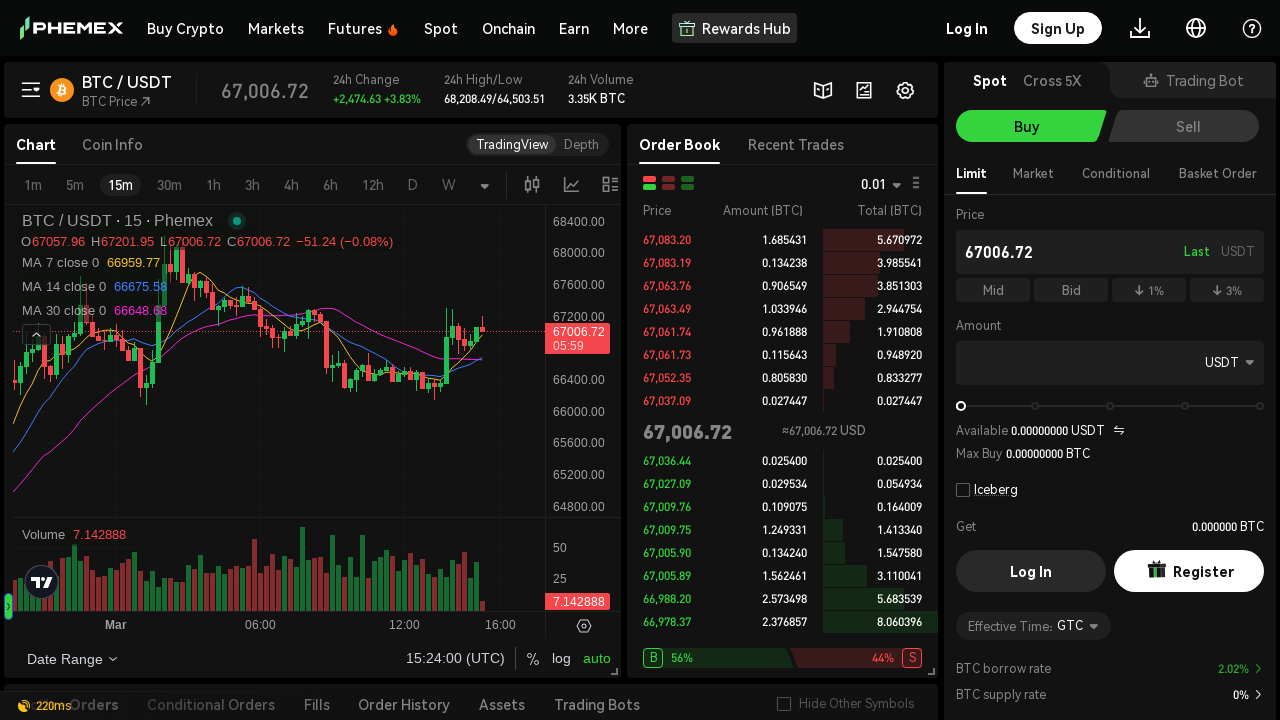

Clicked on the symbol/trading pair selector to open the dropdown list at (31, 90) on h1 >> i
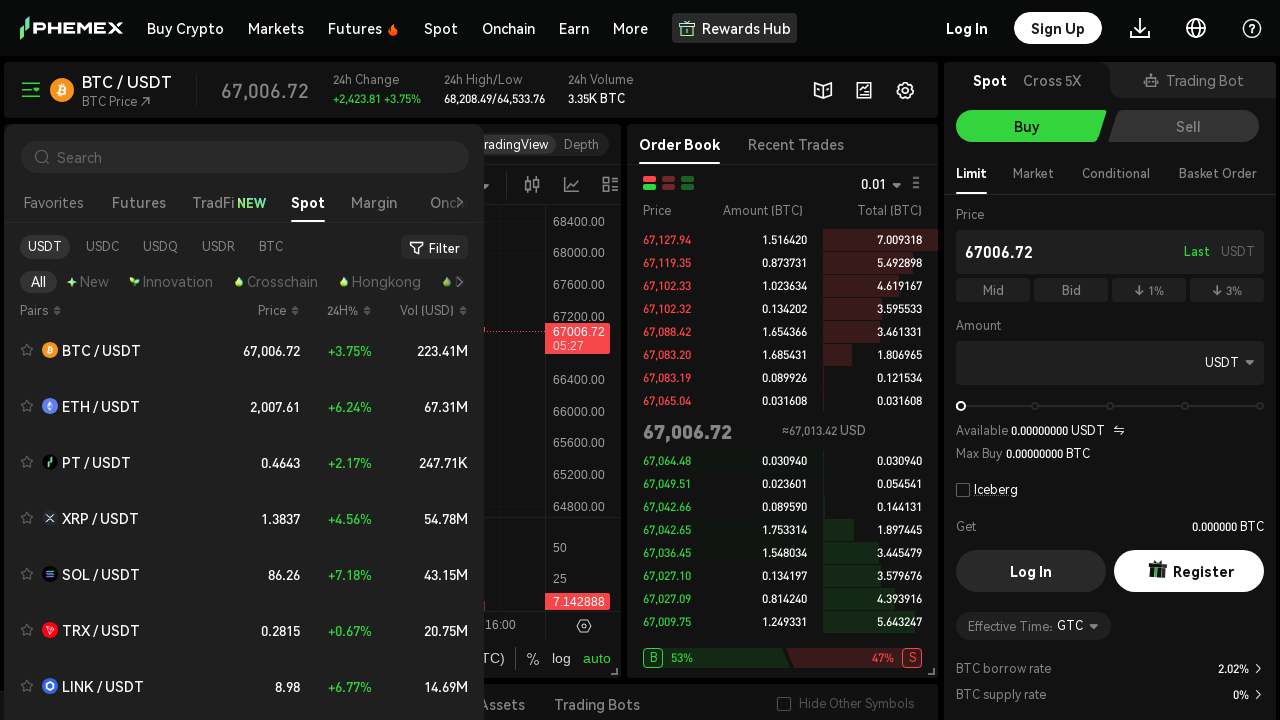

Trading pairs list appeared in the dropdown
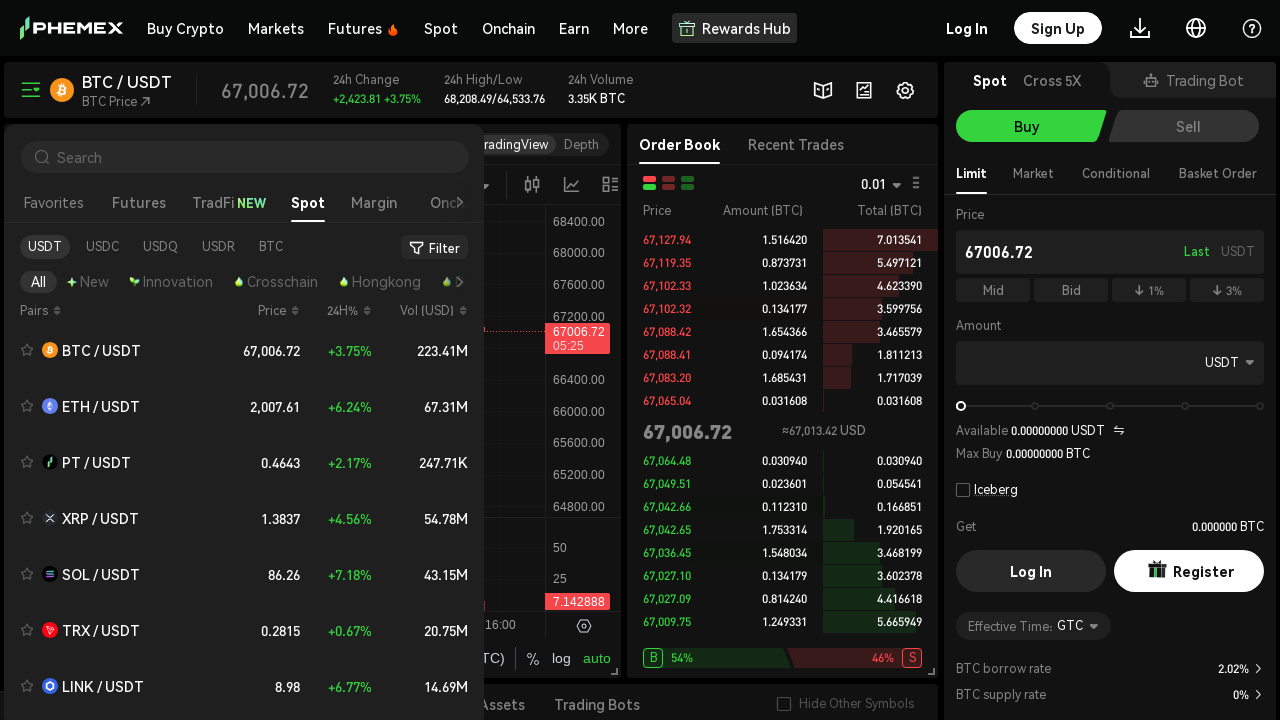

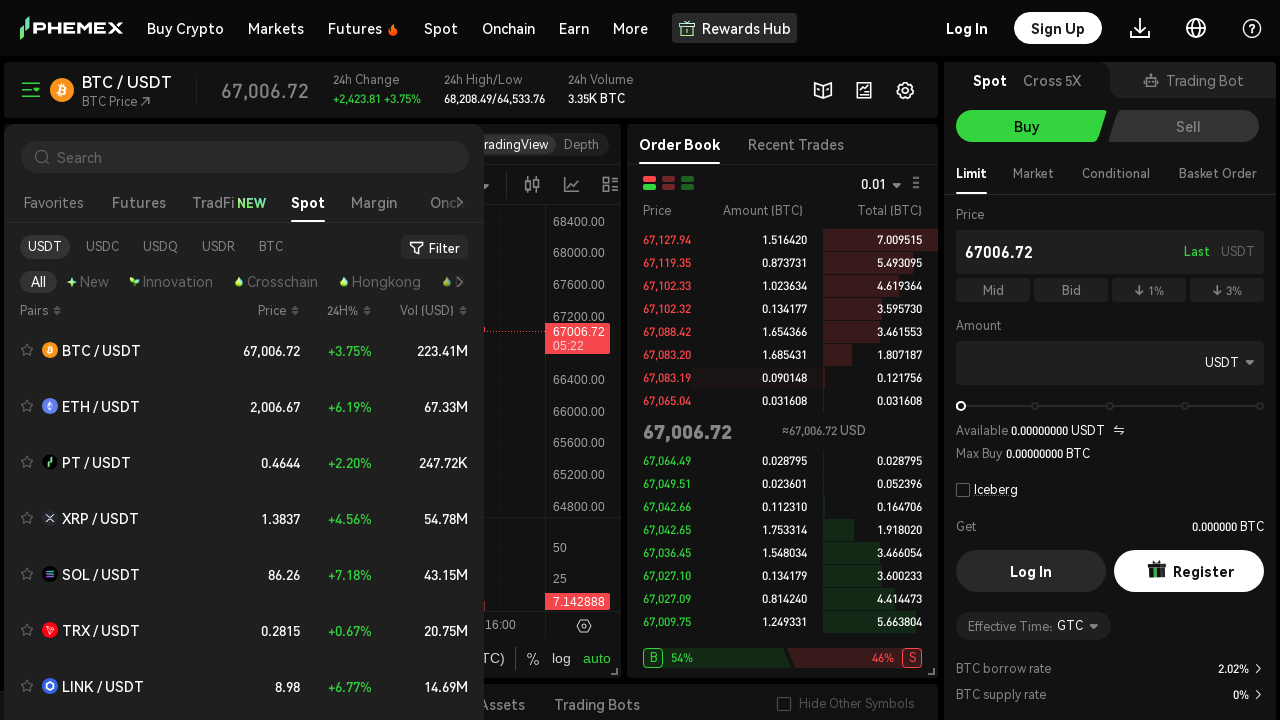